Tests web table interaction by clicking the edit button for the first record and then submitting the form

Starting URL: https://demoqa.com/webtables

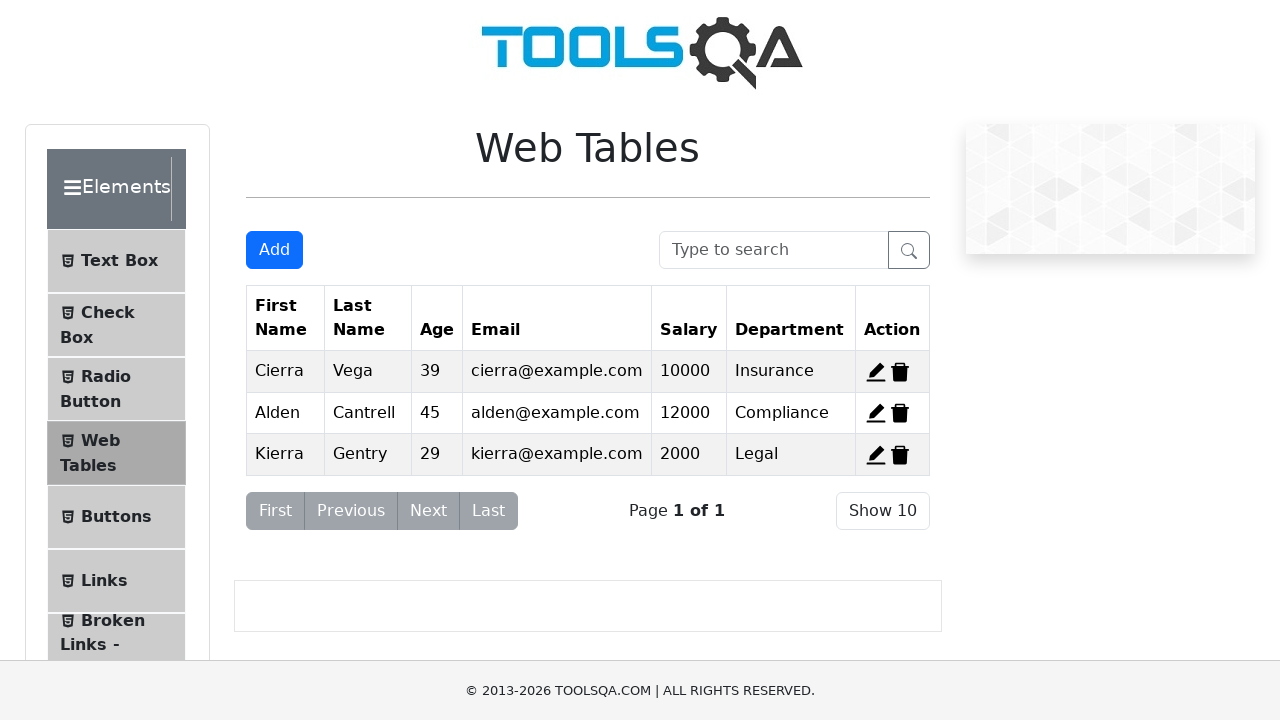

Clicked edit button for the first record in the web table at (876, 372) on xpath=//span[@id='edit-record-1']//*[@stroke='currentColor']
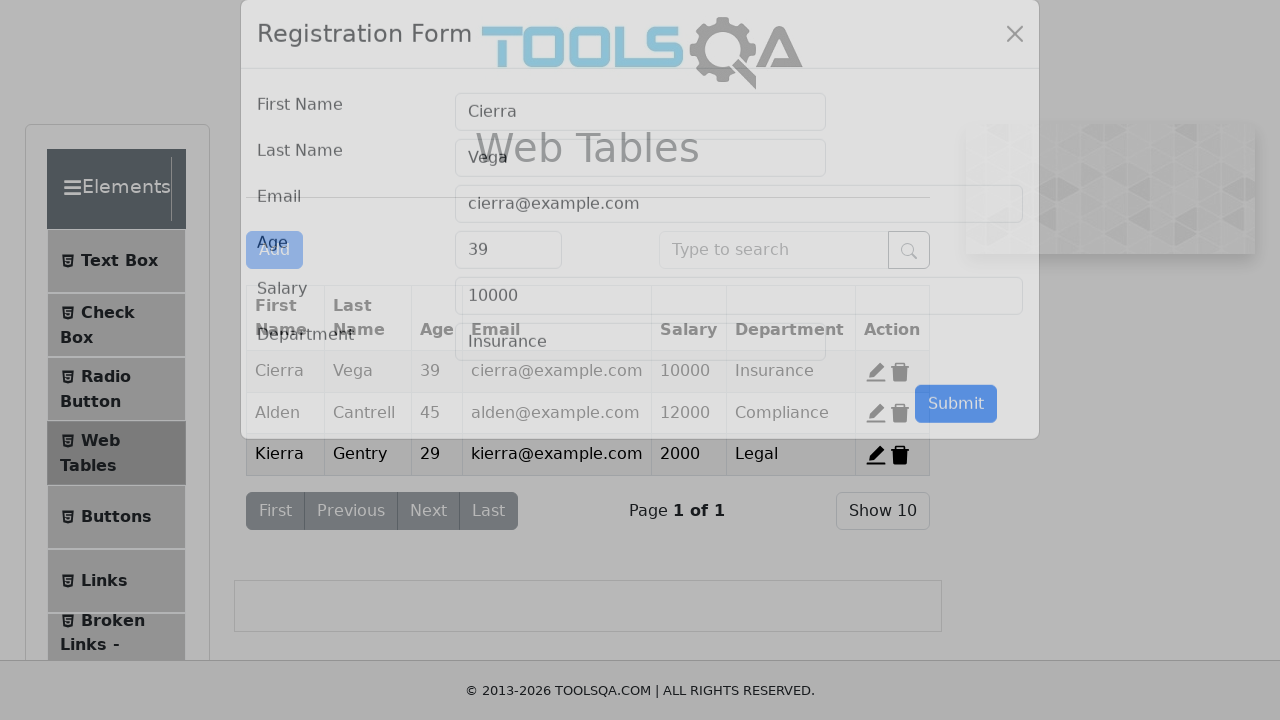

Clicked submit button to submit the form at (956, 433) on #submit
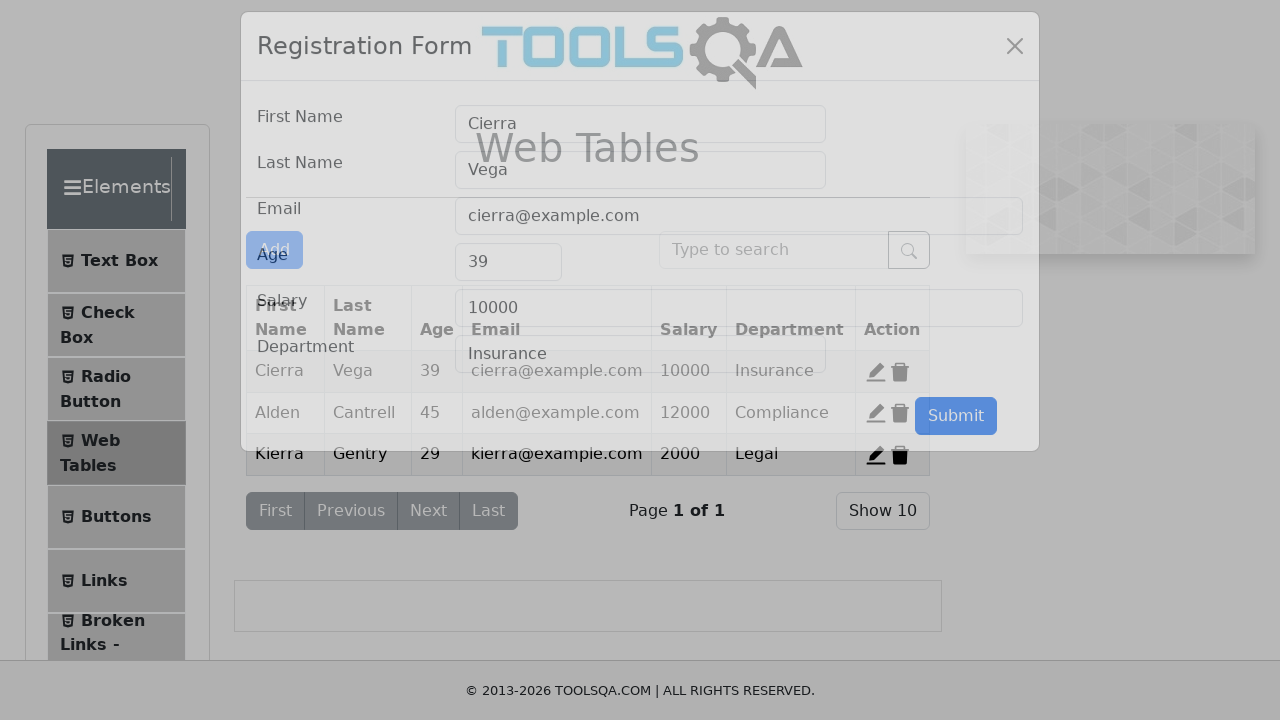

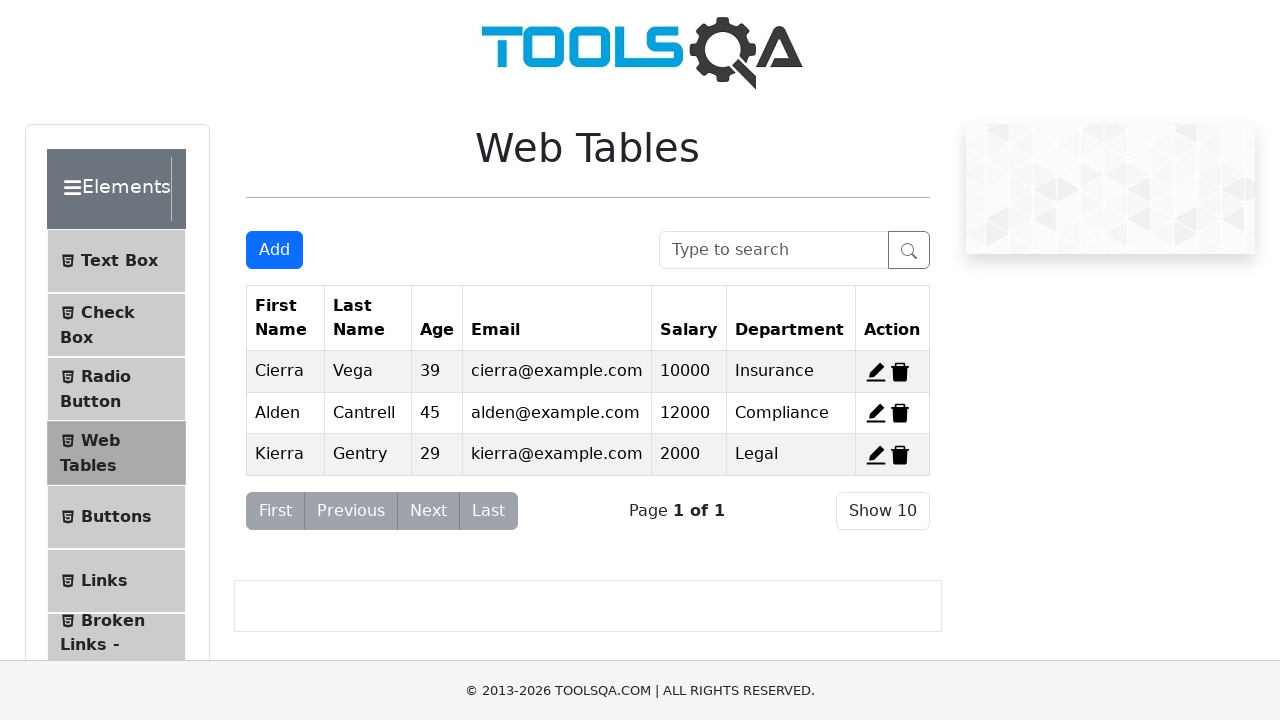